Navigates to a login practice page and takes a screenshot for visual comparison purposes without performing any login actions.

Starting URL: https://rahulshettyacademy.com/loginpagePractise/

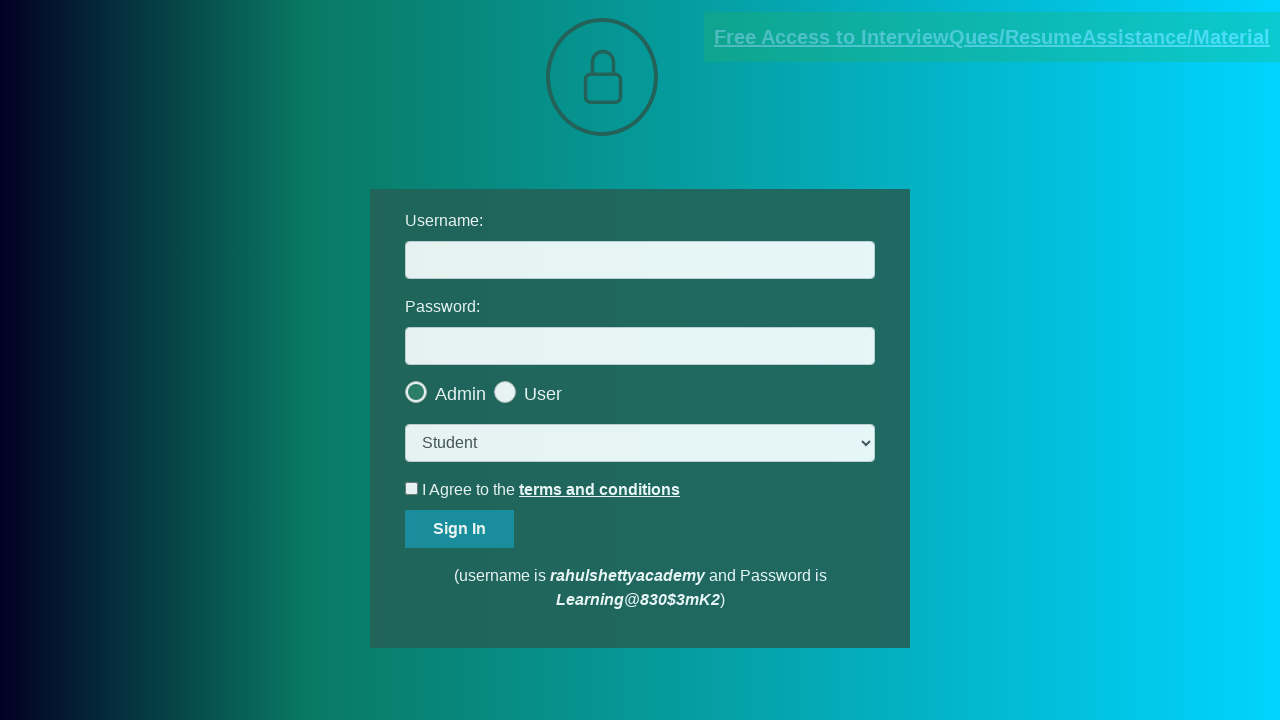

Navigated to login practice page
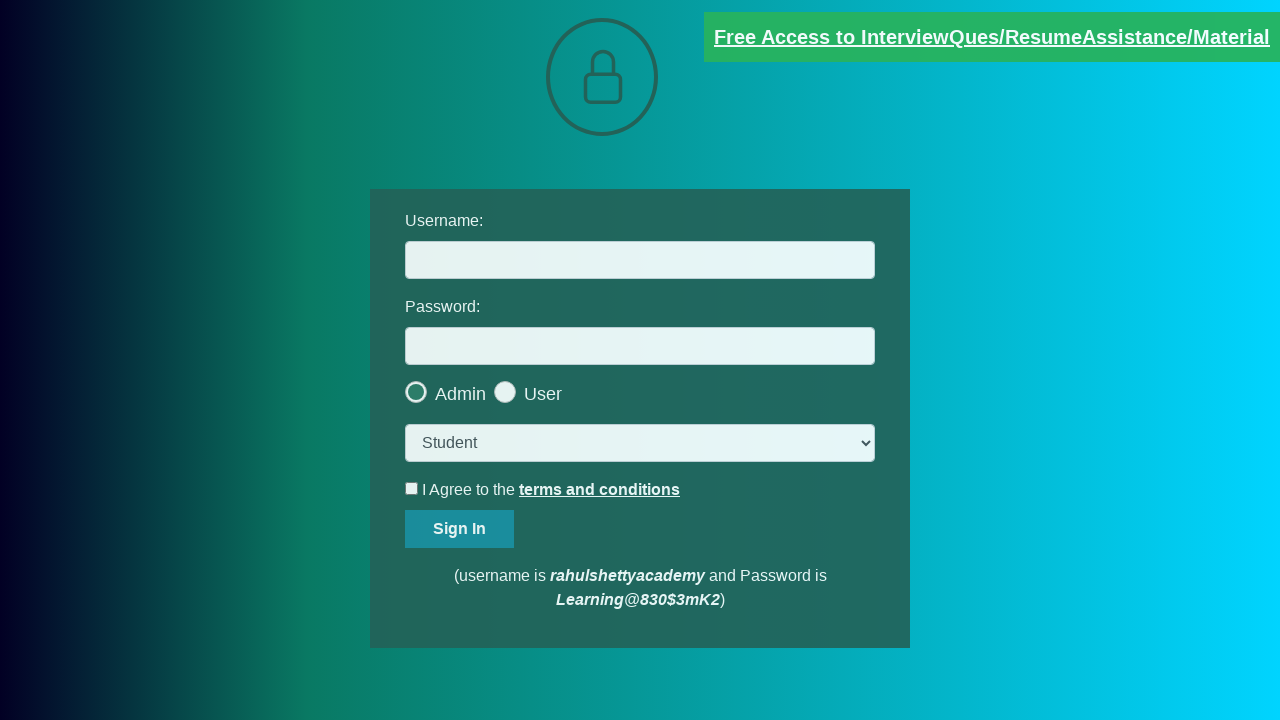

Took screenshot of login page for visual comparison
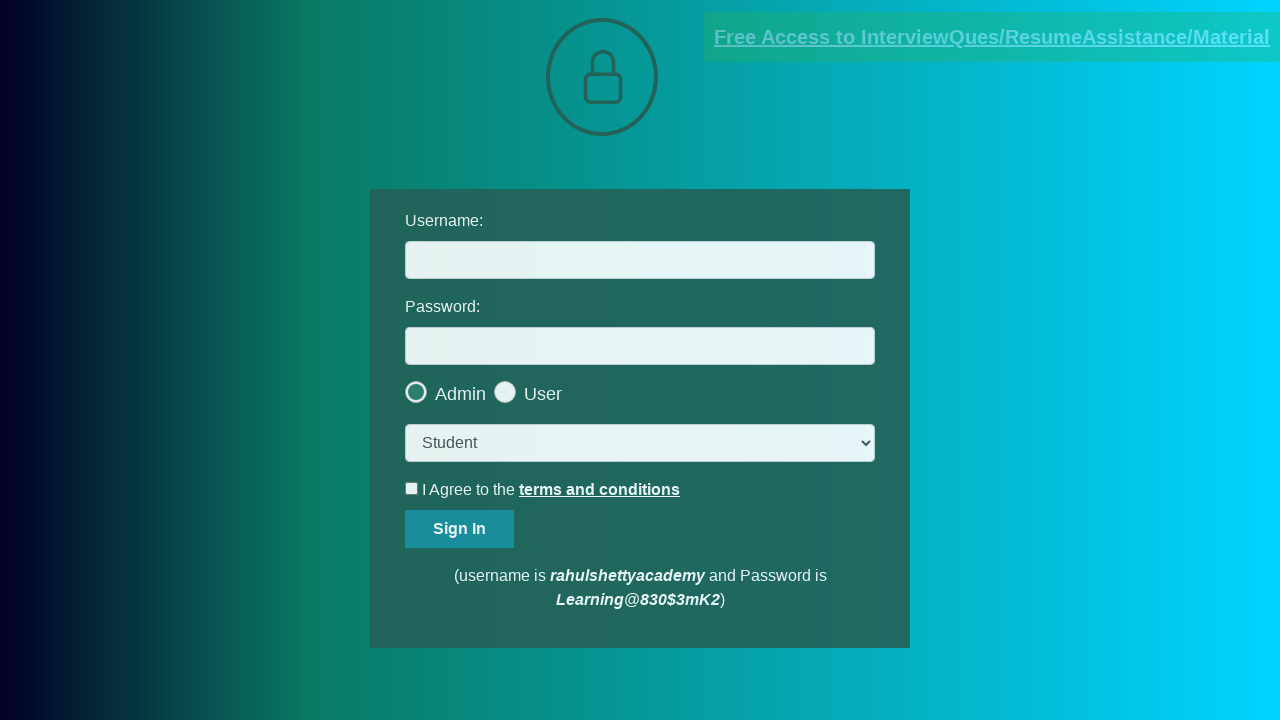

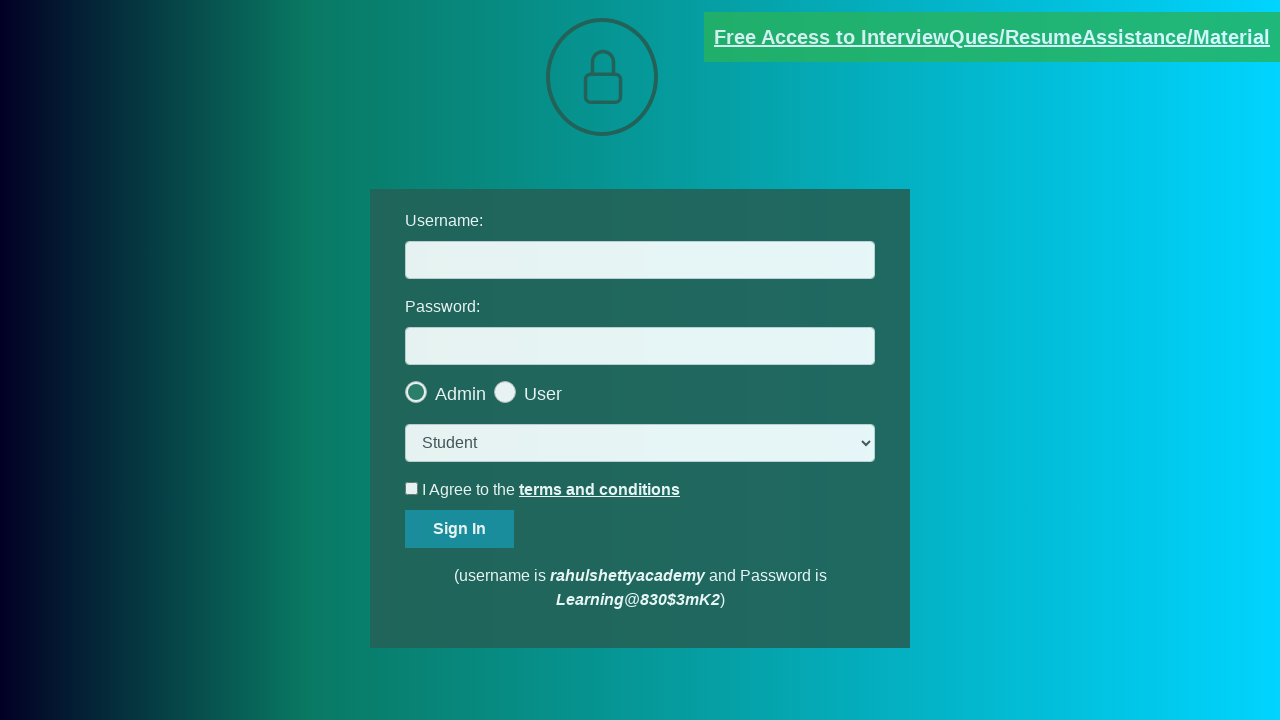